Tests that a floating menu element changes its position when the page is scrolled to the bottom, verifying the floating/sticky behavior of the menu.

Starting URL: https://the-internet.herokuapp.com/floating_menu

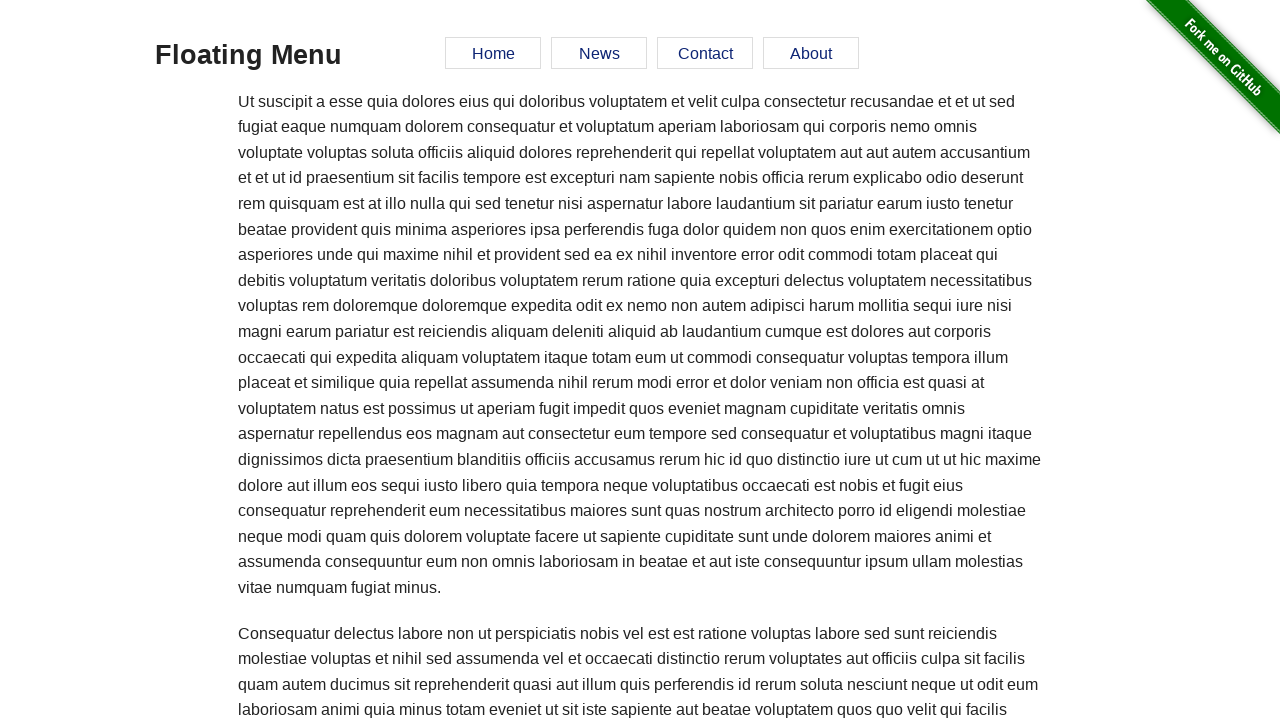

Located the floating menu element
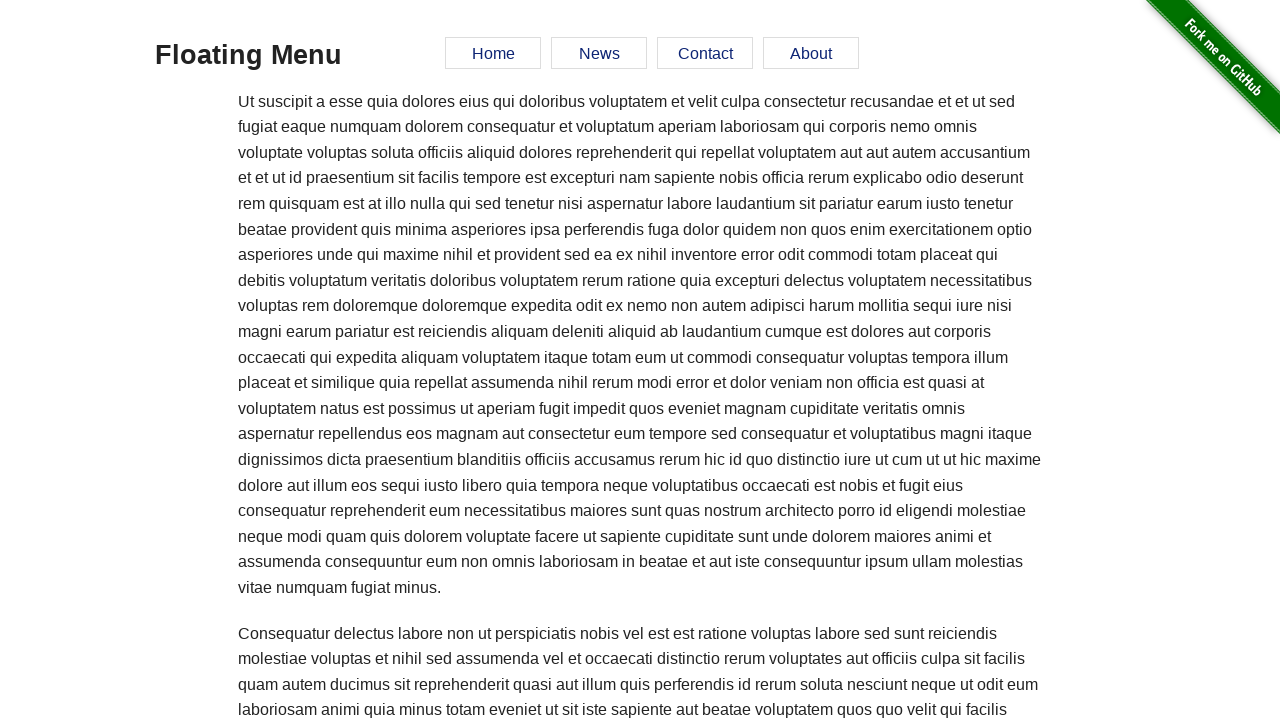

Retrieved initial style attribute of floating menu
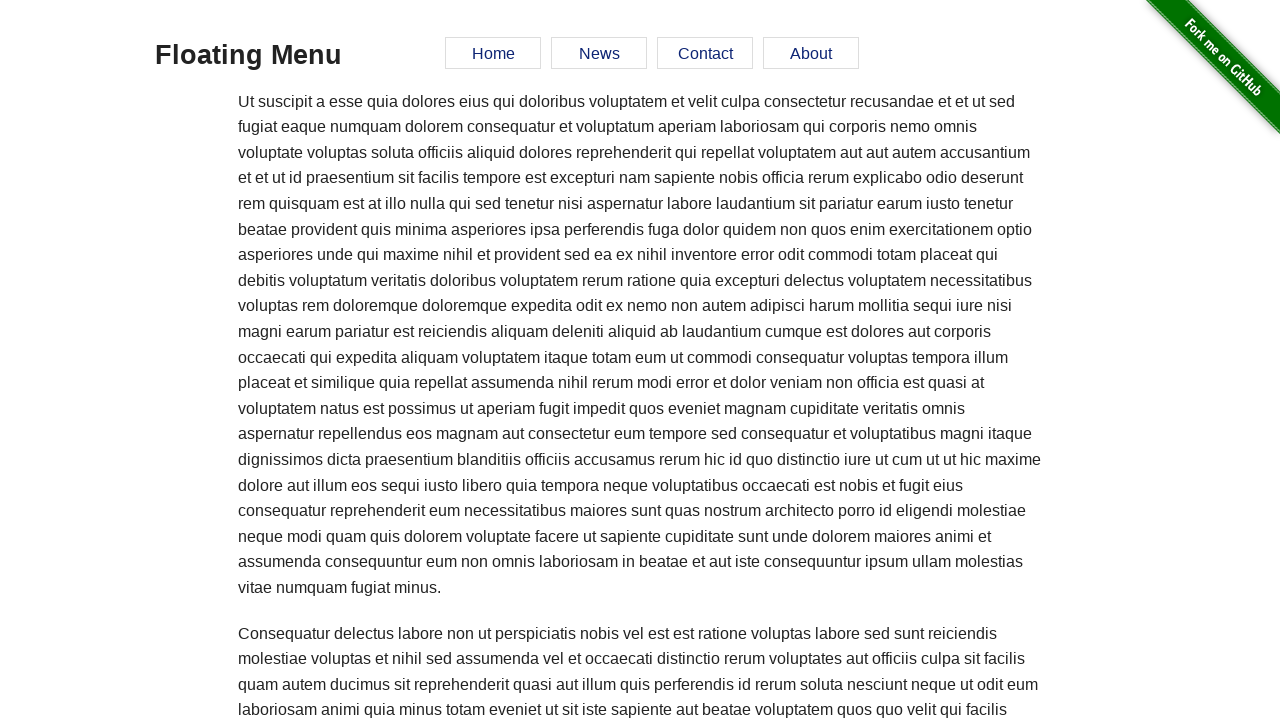

Verified initial menu position is at top: 0px
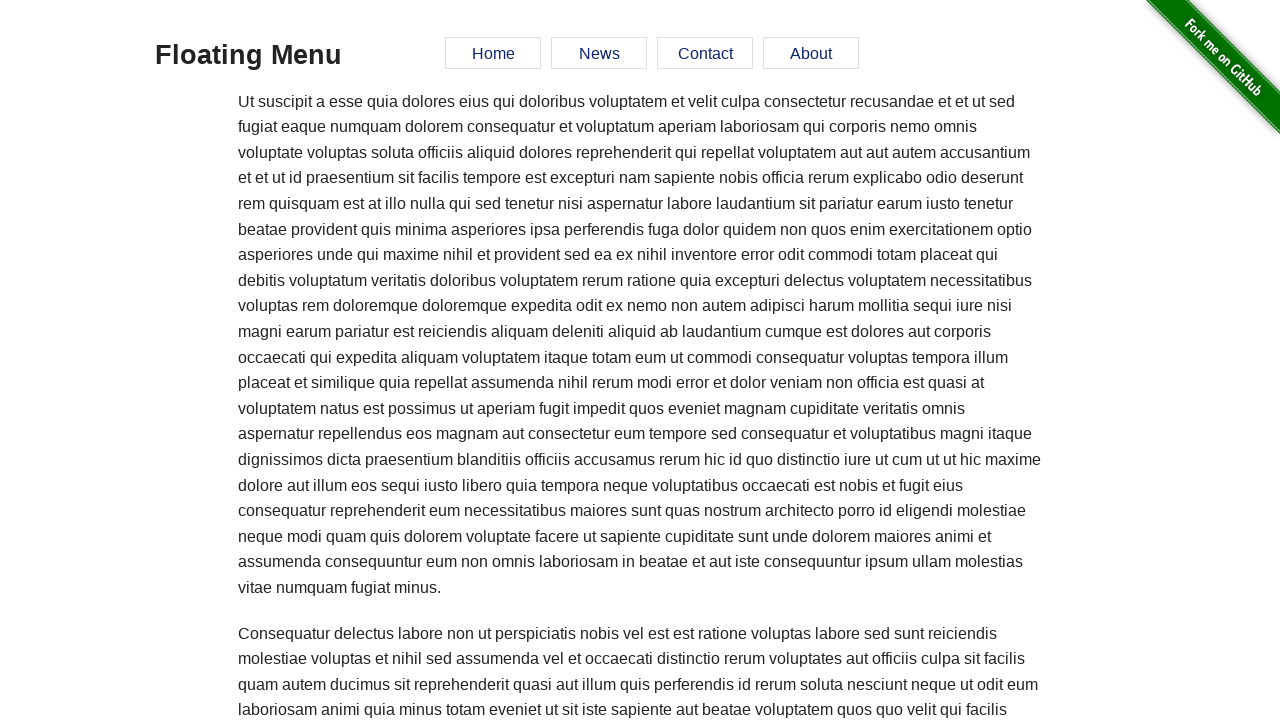

Scrolled to bottom of page
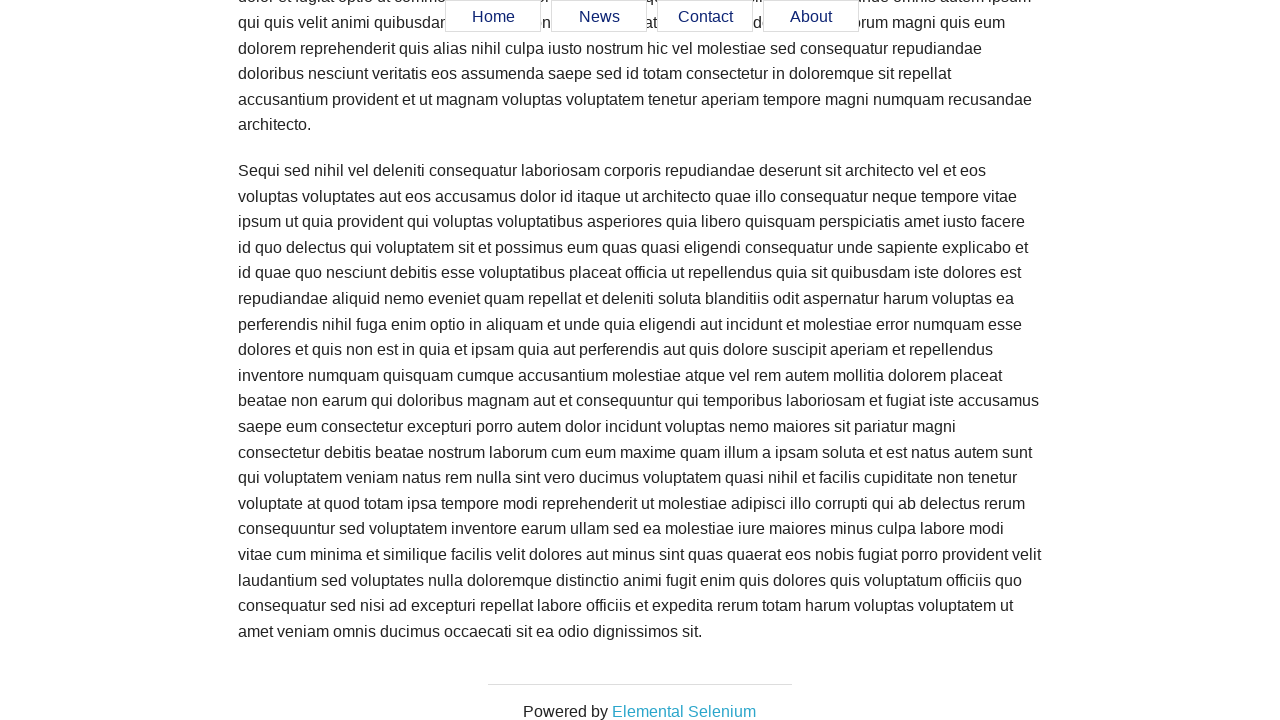

Waited 100ms for scroll animation to complete
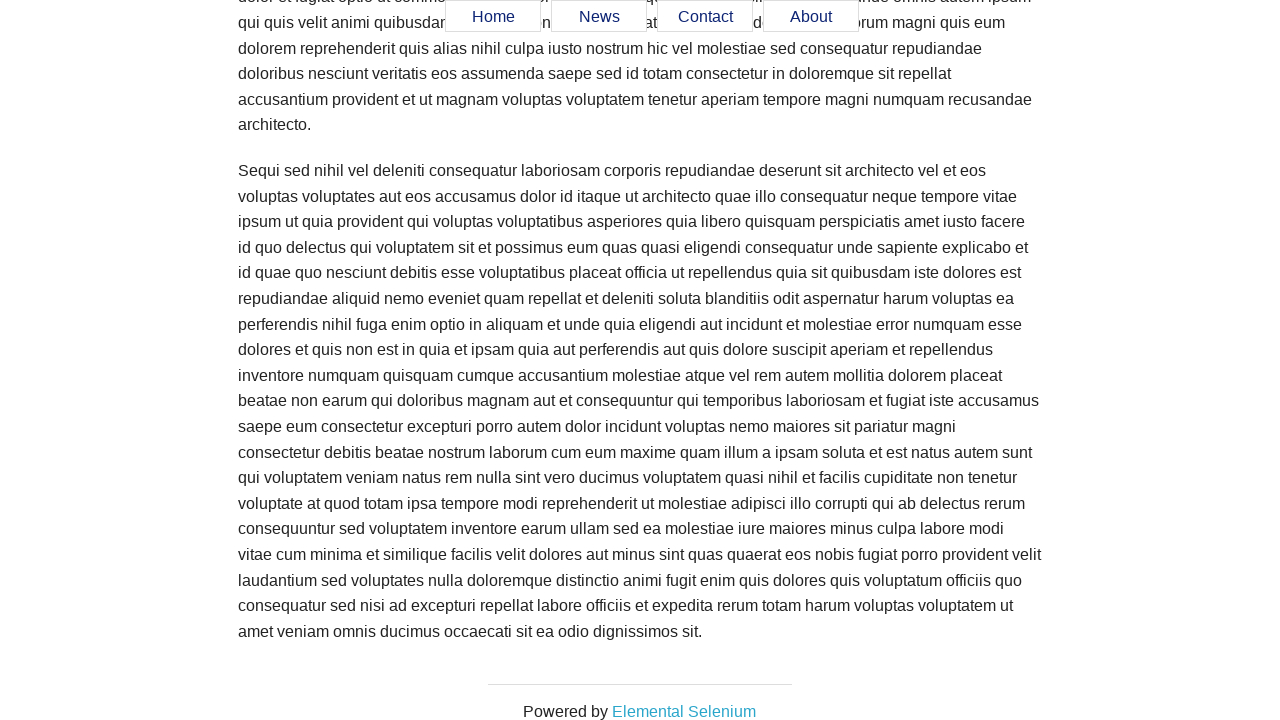

Retrieved updated style attribute of floating menu after scrolling
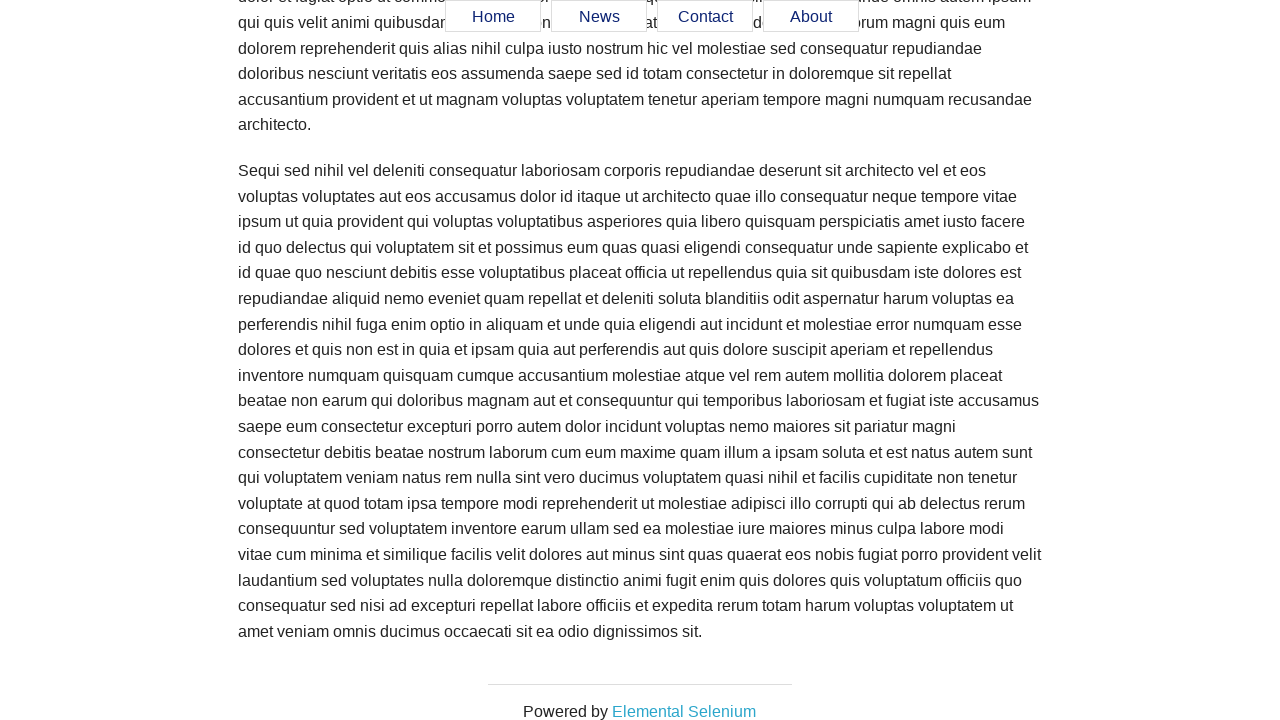

Verified floating menu position changed after scrolling to bottom
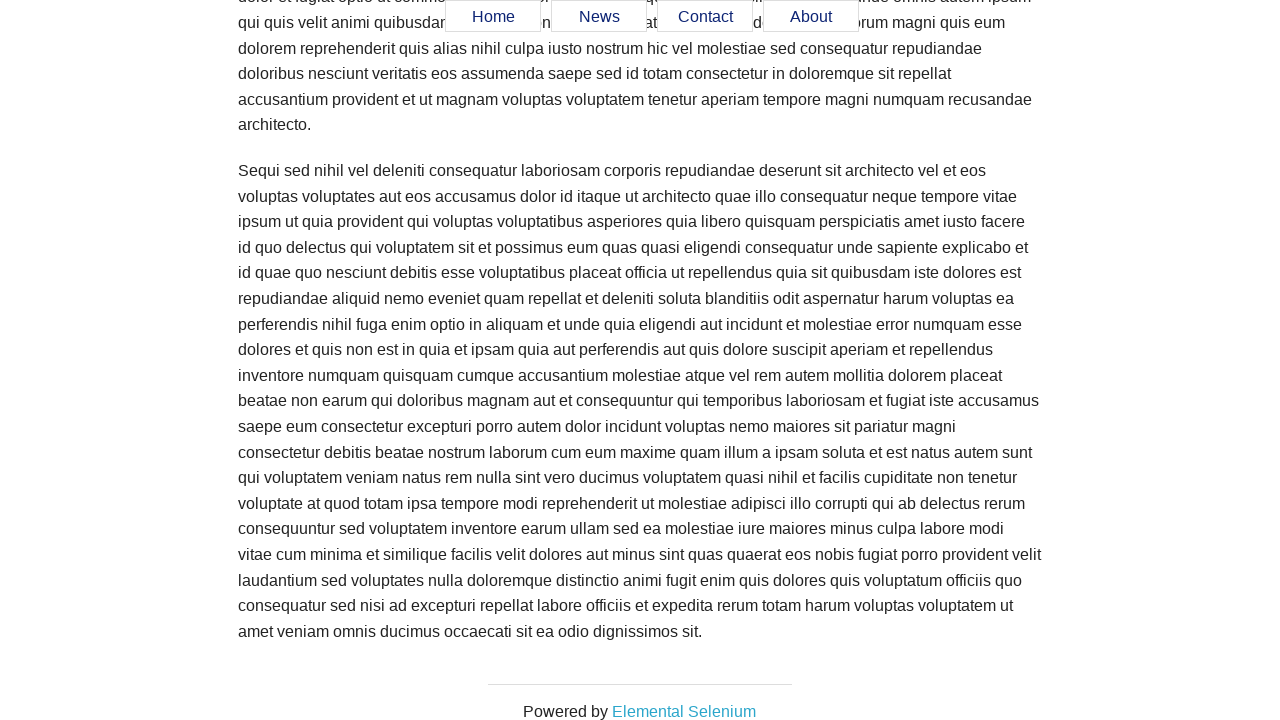

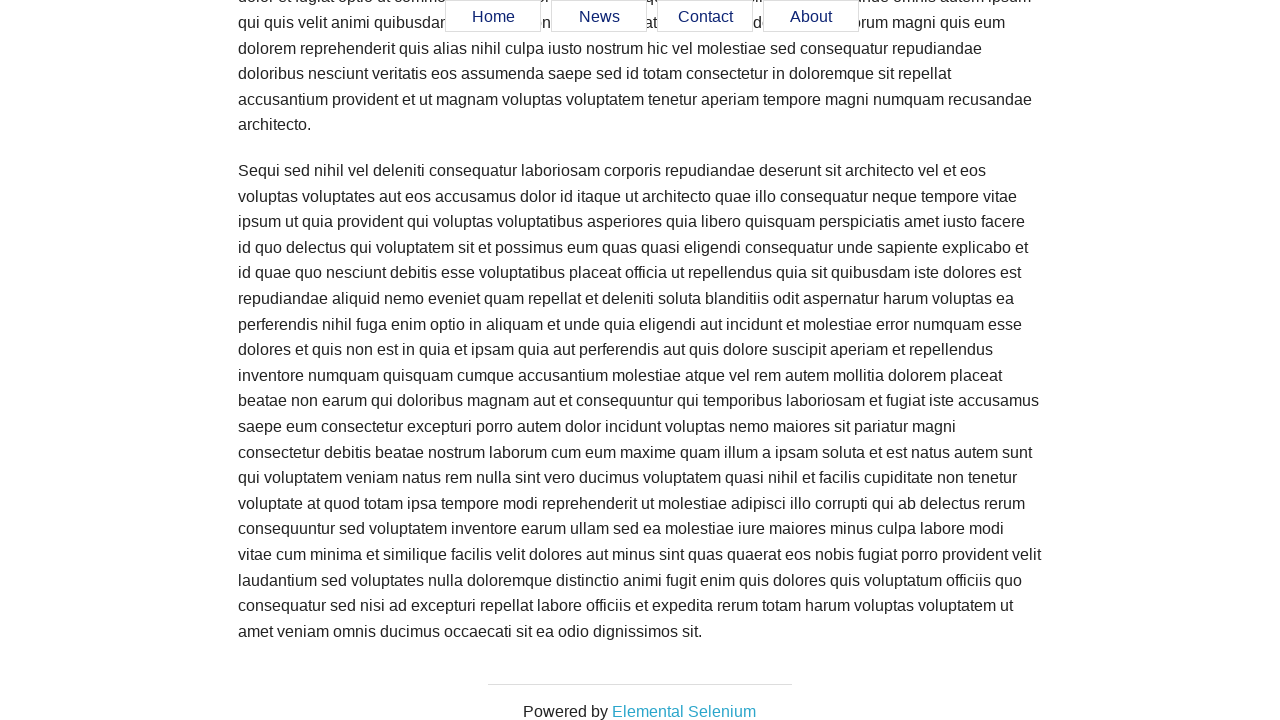